Tests the Text Box form on DemoQA by filling all input fields (full name, email, current address, permanent address) with random data and clicking the submit button.

Starting URL: https://demoqa.com/text-box

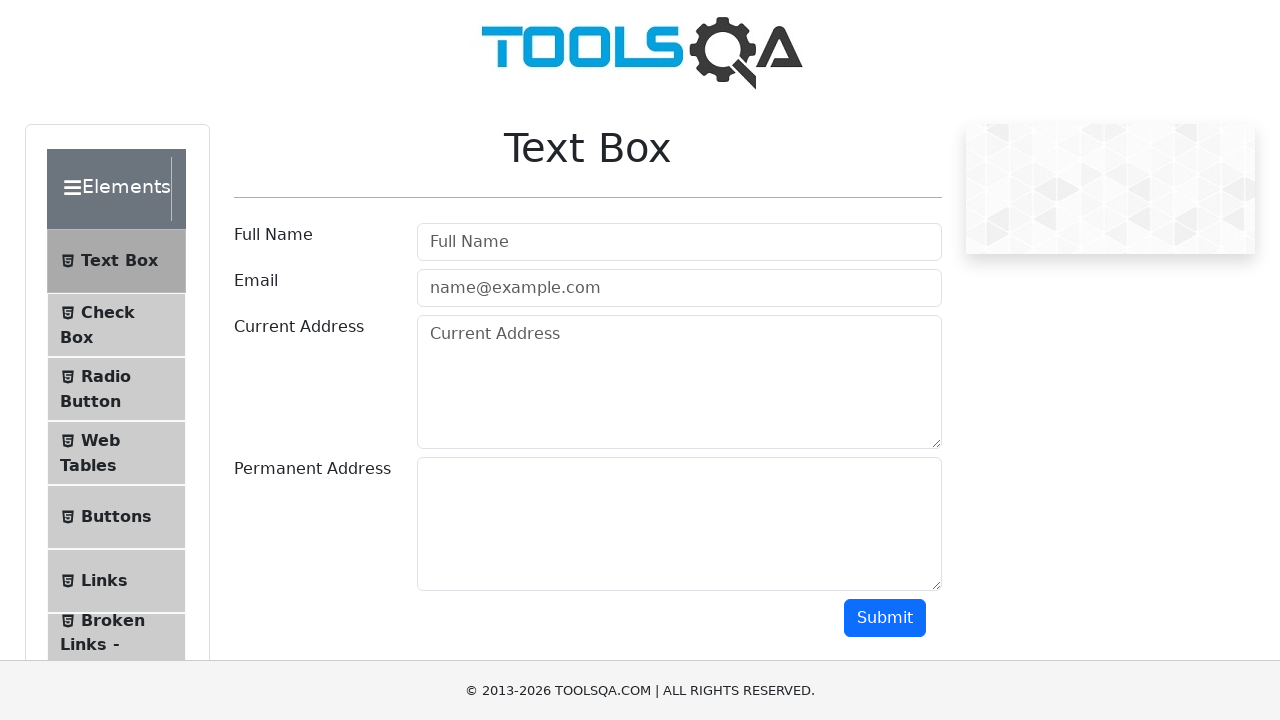

Filled full name field with 'Marcus Thompson' on #userName
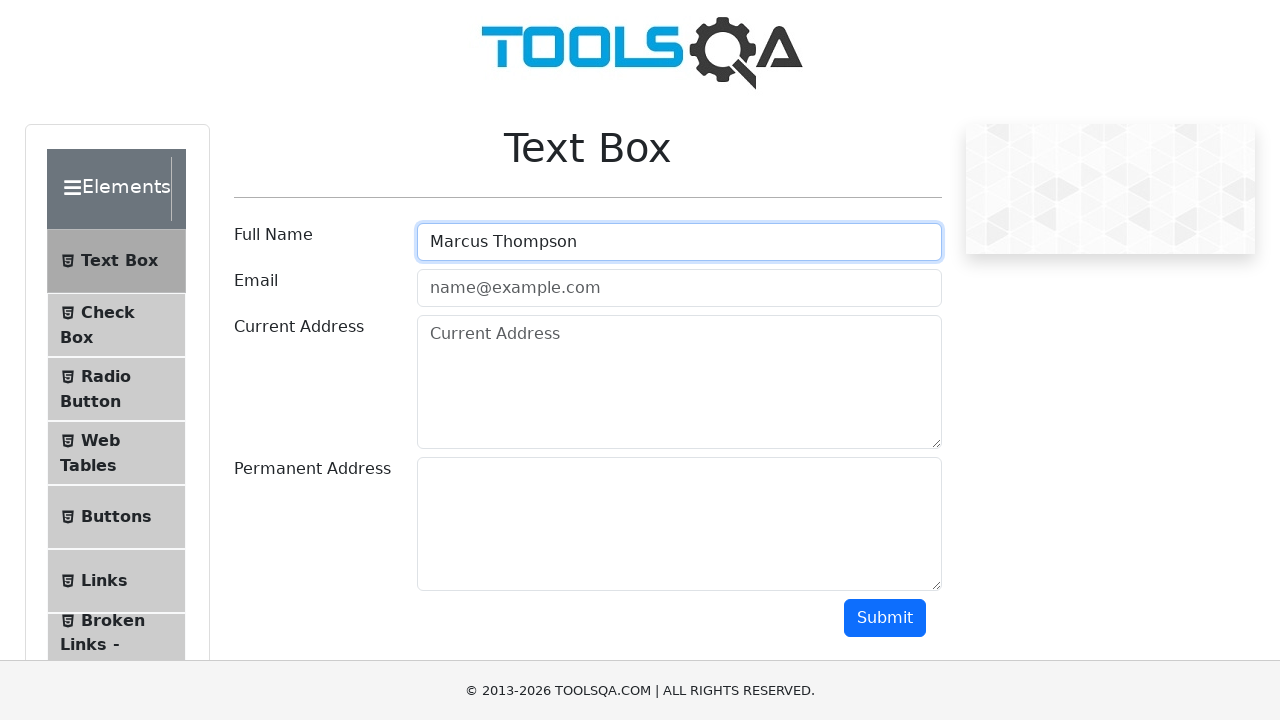

Filled email field with 'marcus.thompson@testmail.org' on #userEmail
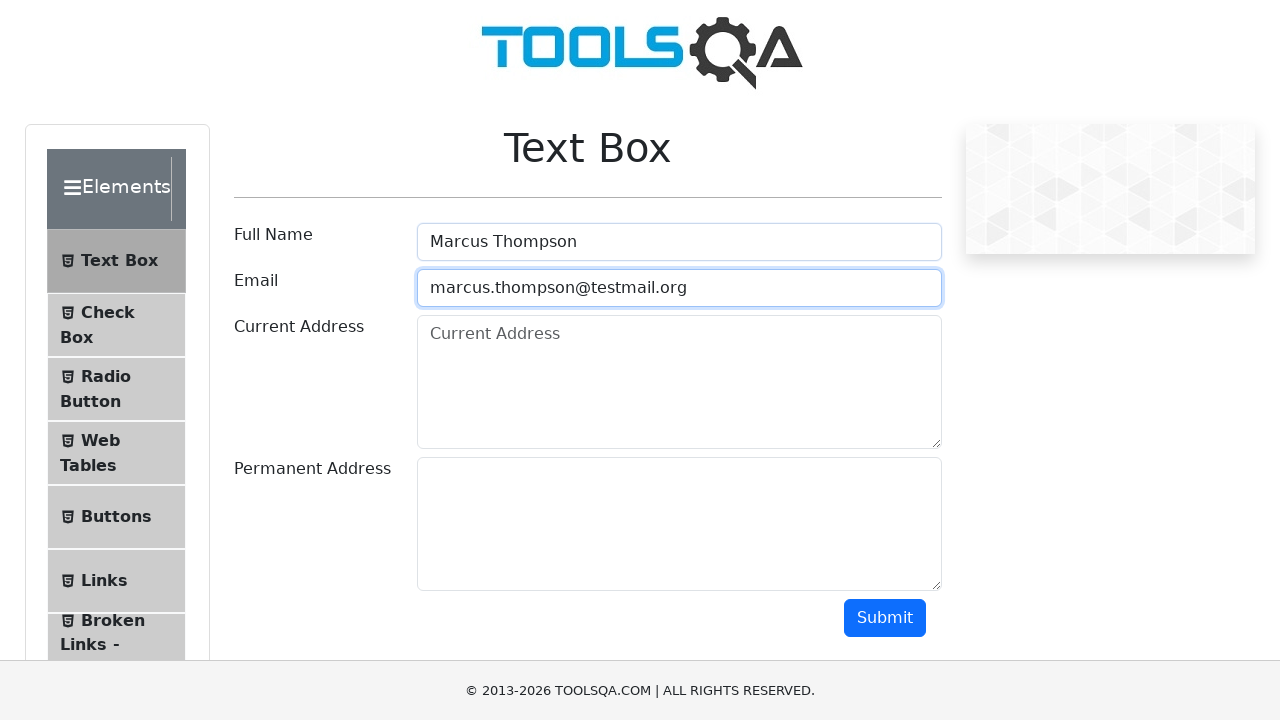

Filled current address field with '742 Evergreen Terrace, Springfield' on #currentAddress
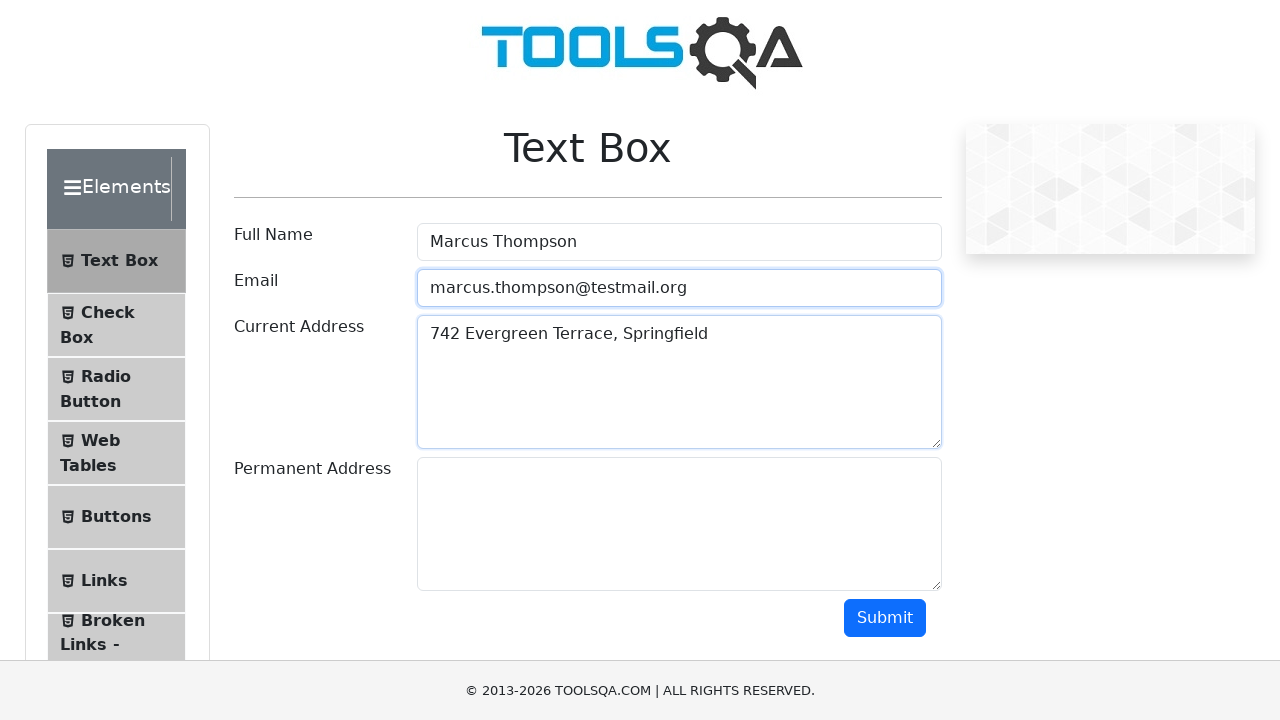

Filled permanent address field with '123 Main Street, New York, NY 10001' on #permanentAddress
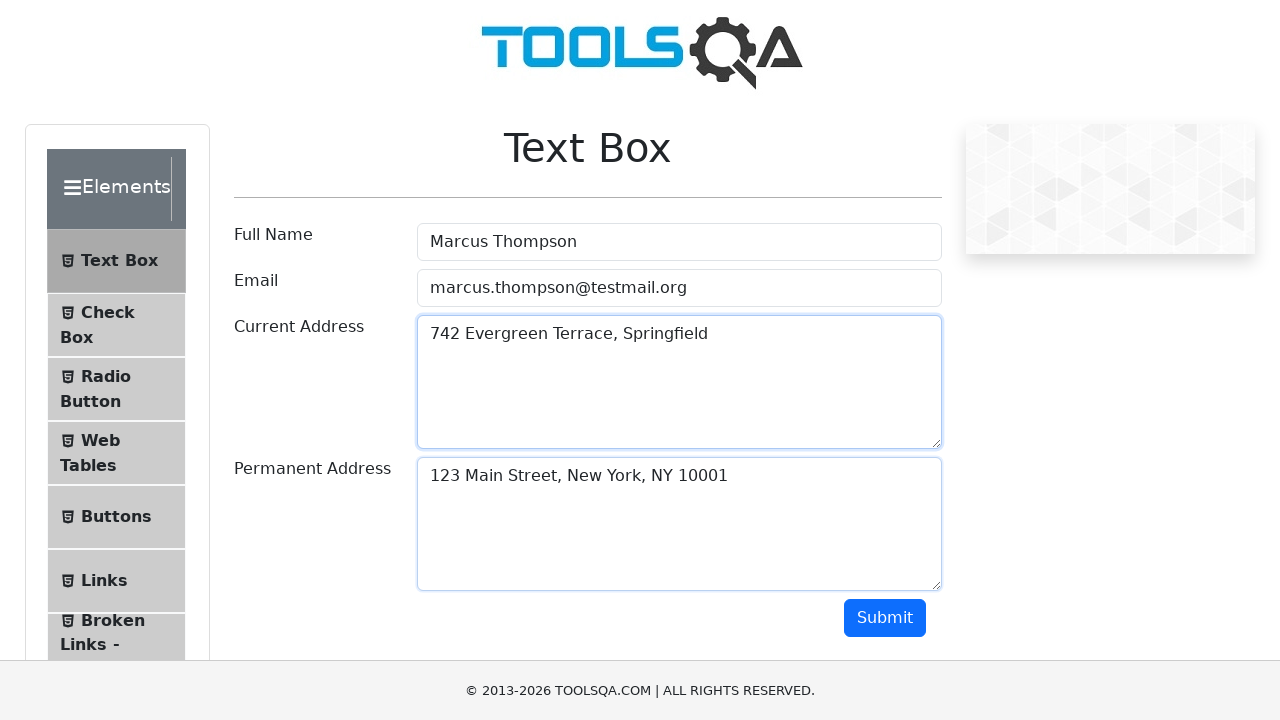

Clicked submit button to submit the text box form at (885, 618) on #submit
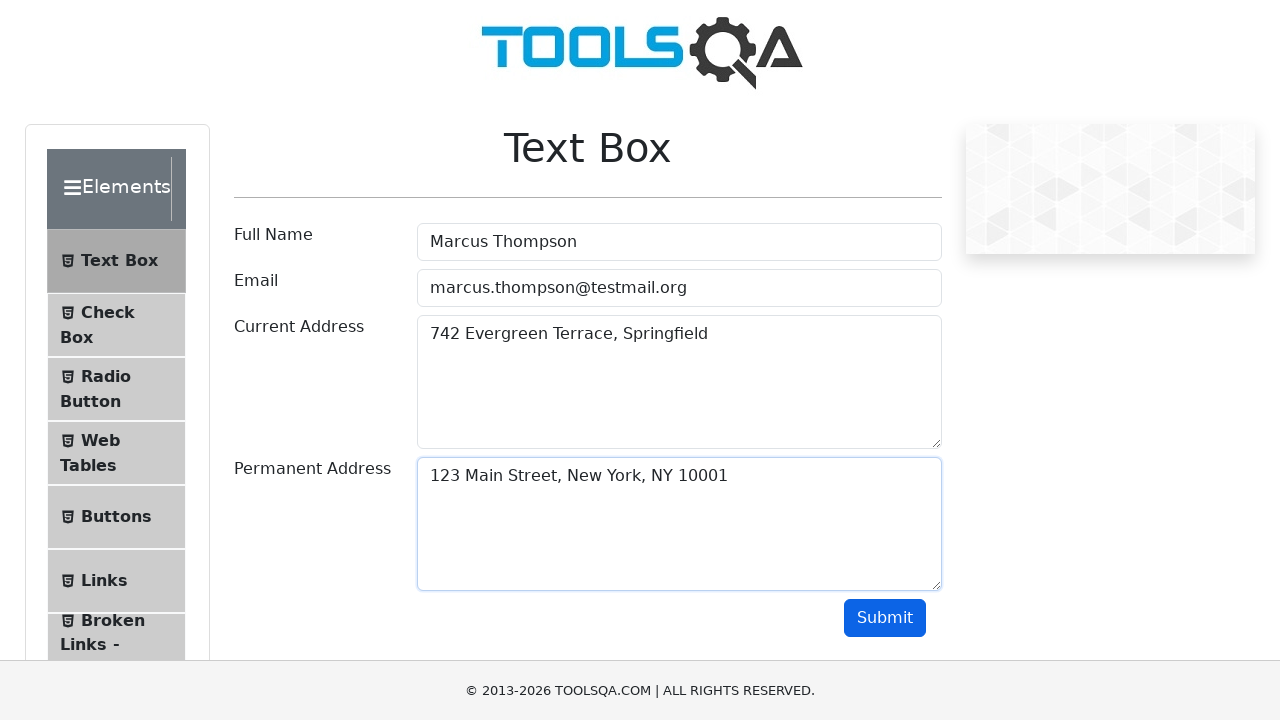

Form output section appeared
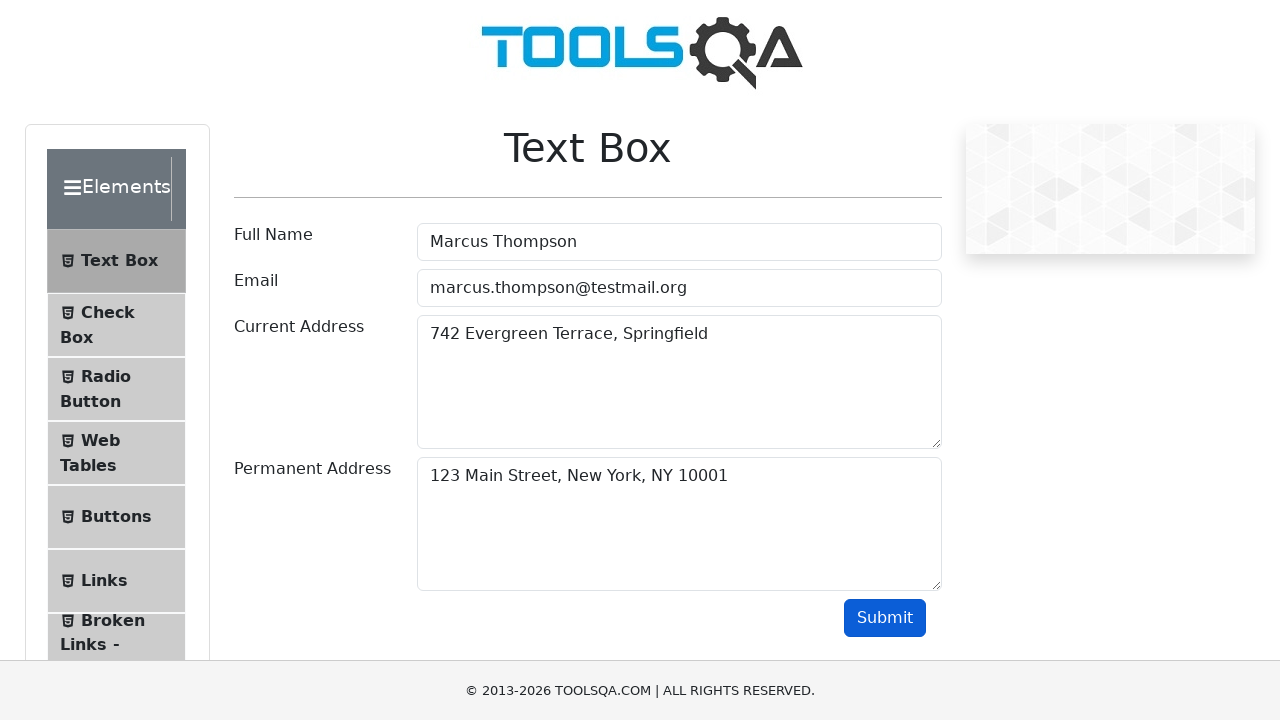

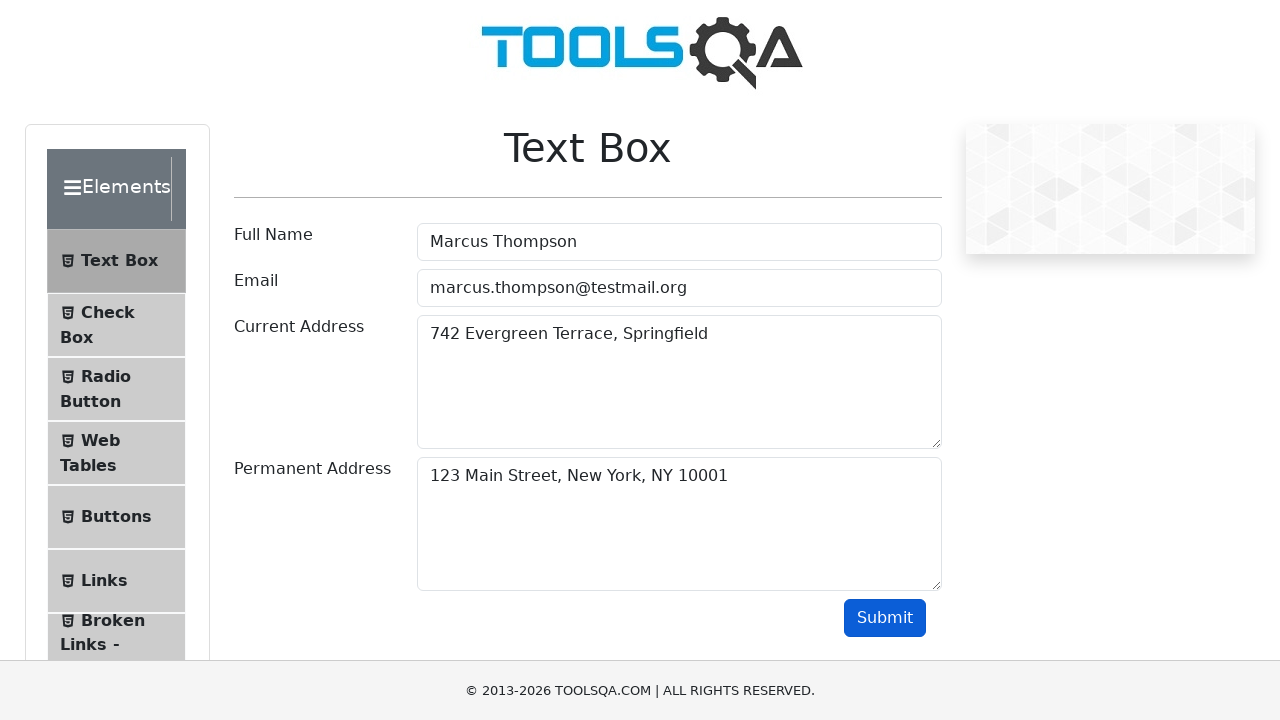